Navigates to a Selenium practice page for alerts and waits for a label element to become visible, then retrieves its text content.

Starting URL: https://www.tutorialspoint.com/selenium/practice/alerts.php

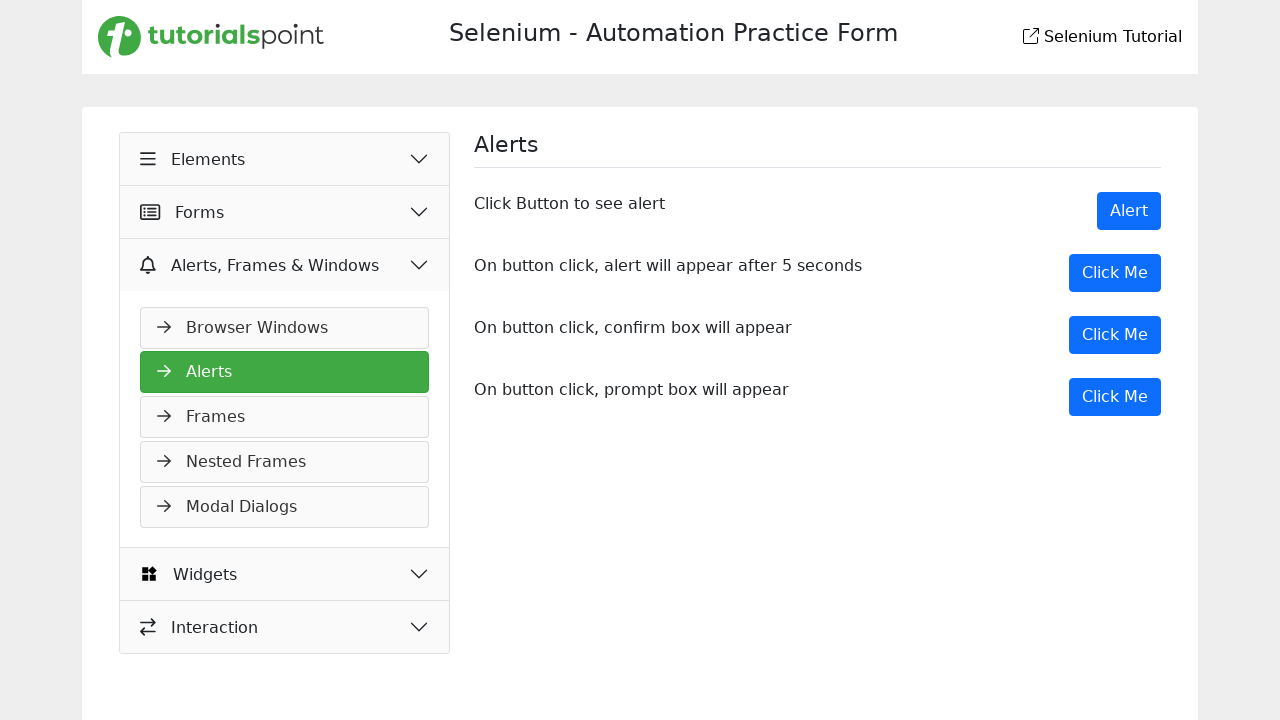

Navigated to Selenium practice alerts page
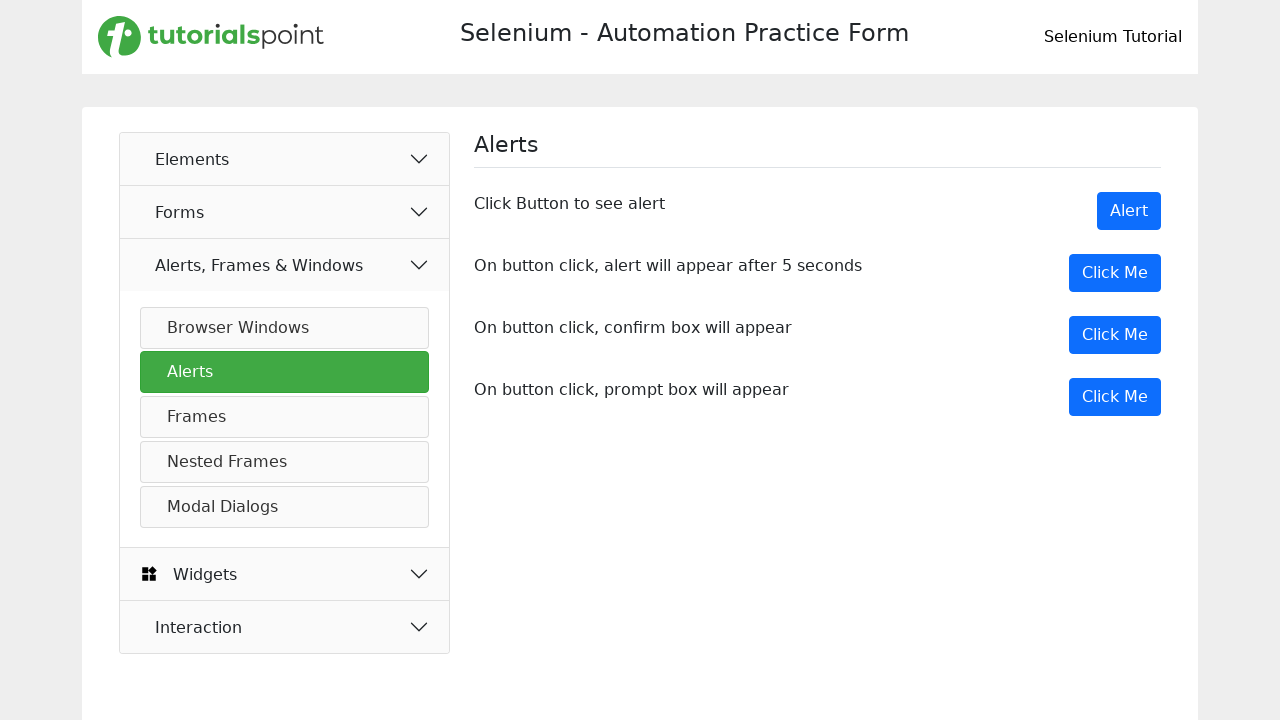

Alert instruction label became visible
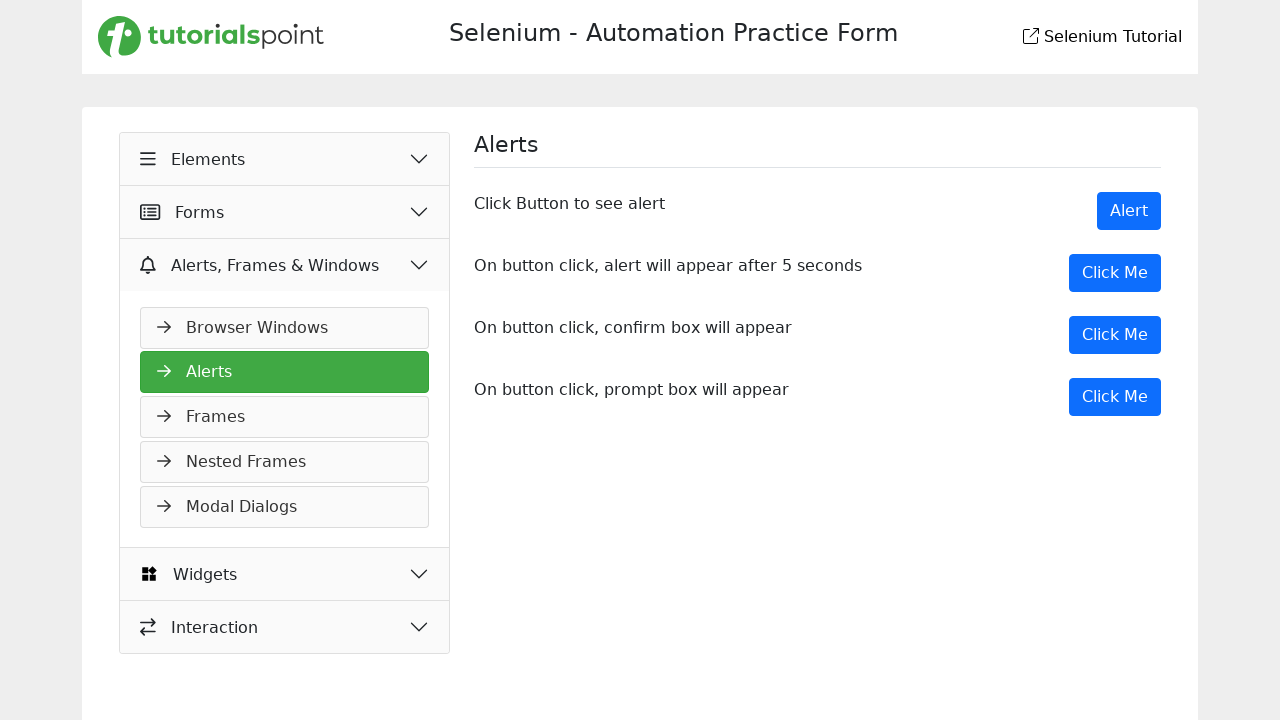

Retrieved label text: Click Button to see alert
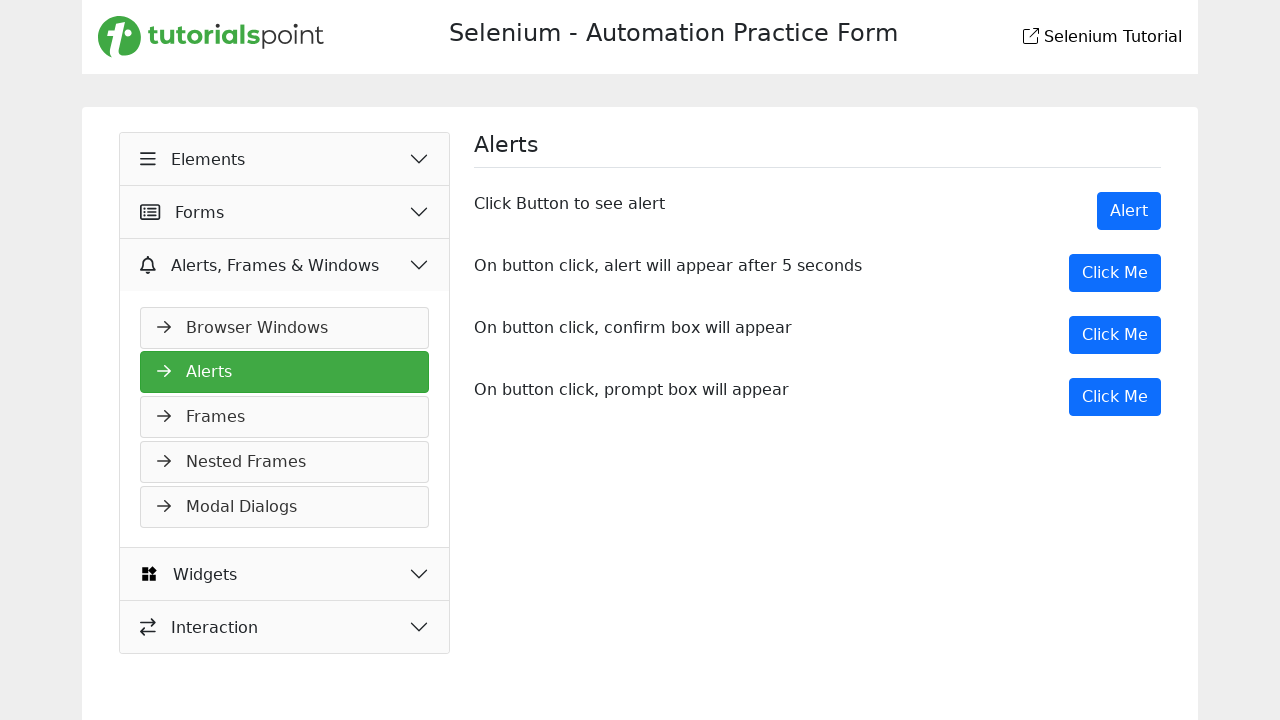

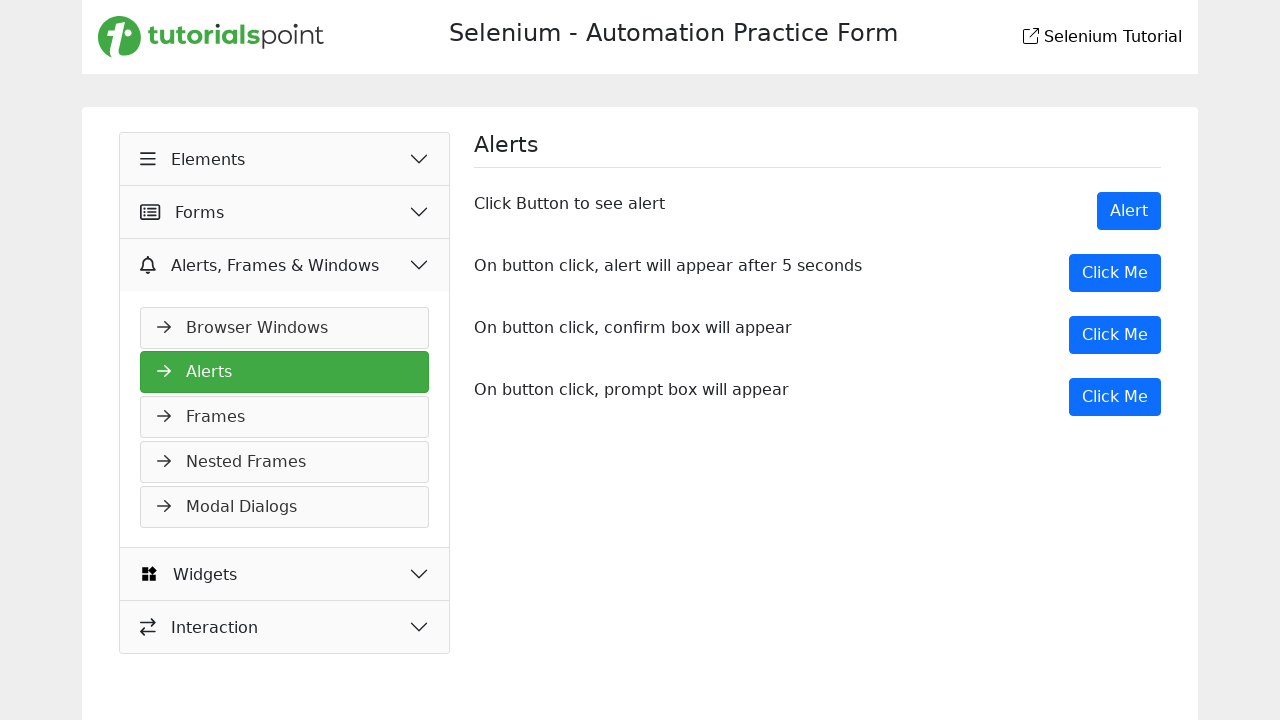